Tests the text box form by filling all four fields (name, email, current address, permanent address), submitting the form, and verifying the entered information is displayed in the output section.

Starting URL: https://demoqa.com/text-box

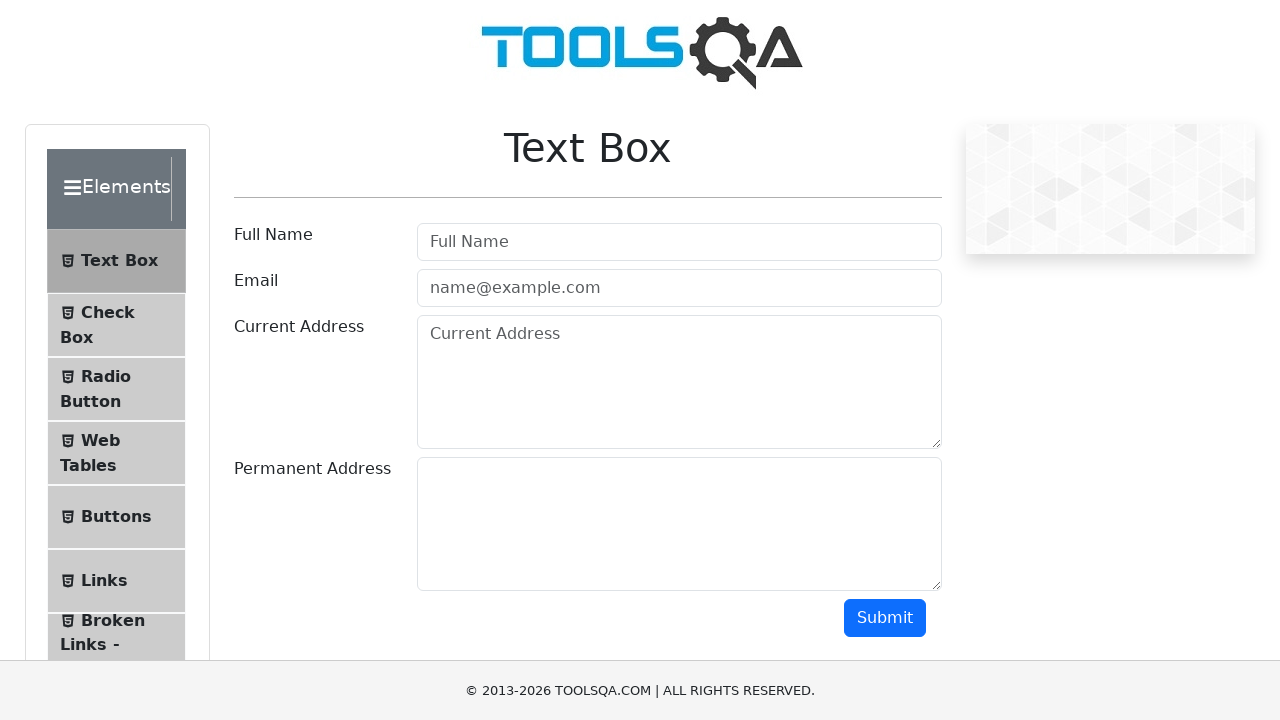

Filled name field with 'Evelina' on #userName
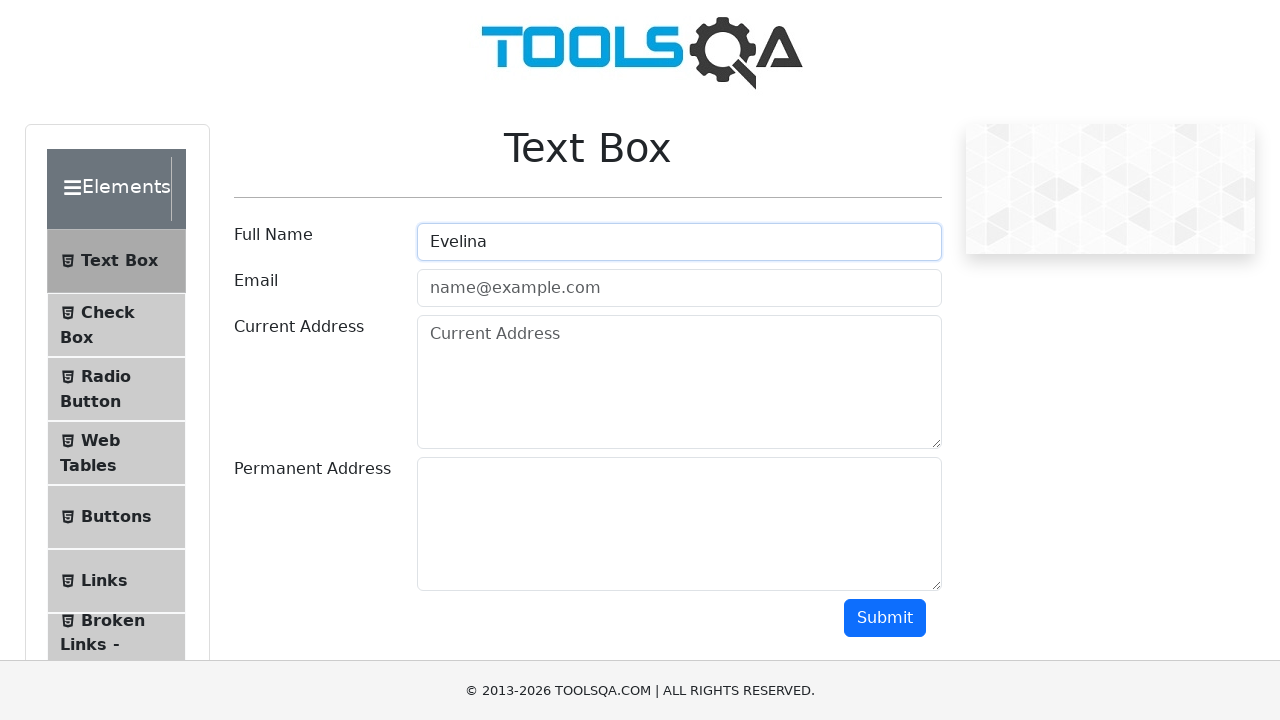

Filled email field with 'evelinad@test.com' on #userEmail
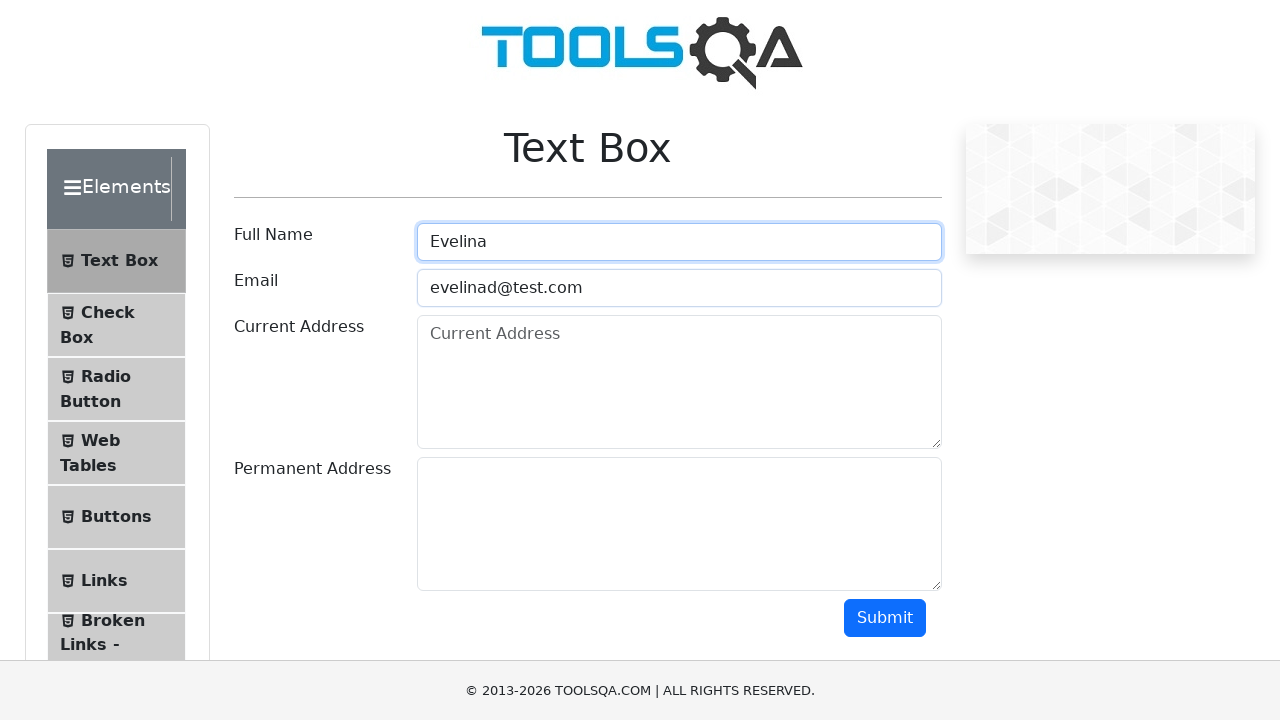

Filled current address field with 'Geras adresas' on #currentAddress
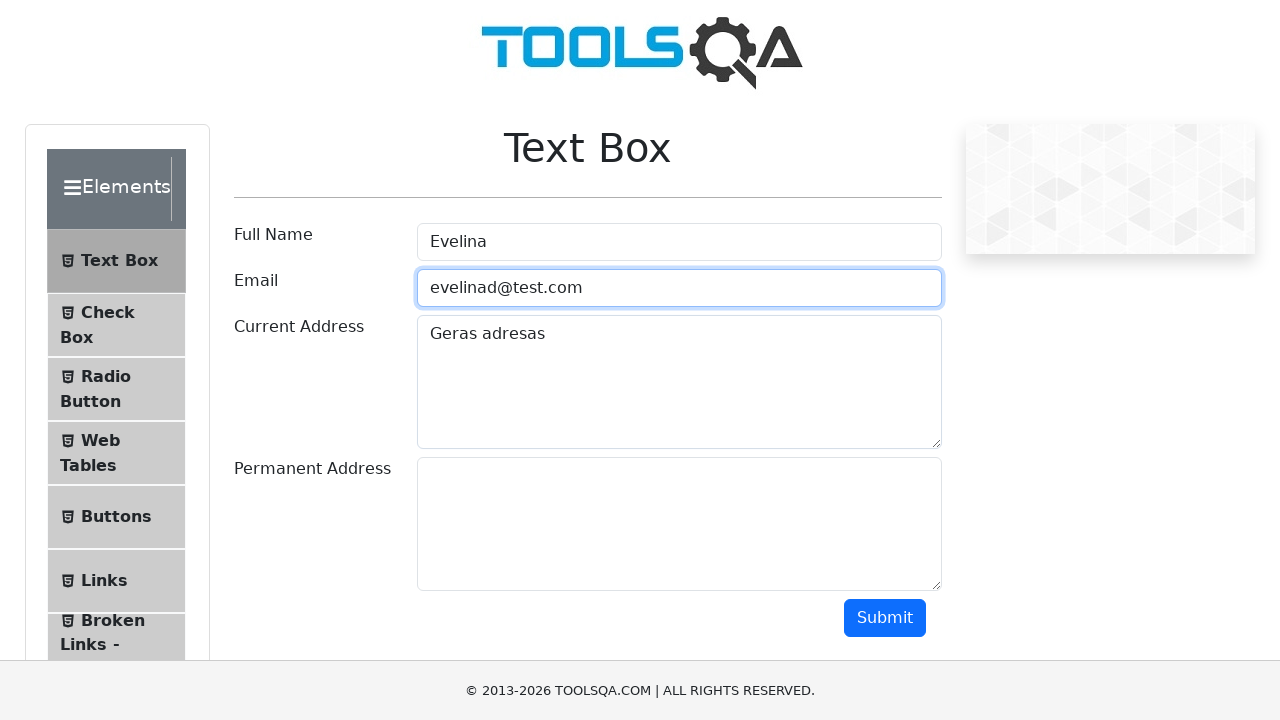

Filled permanent address field with 'Dar geresnis adresas' on #permanentAddress
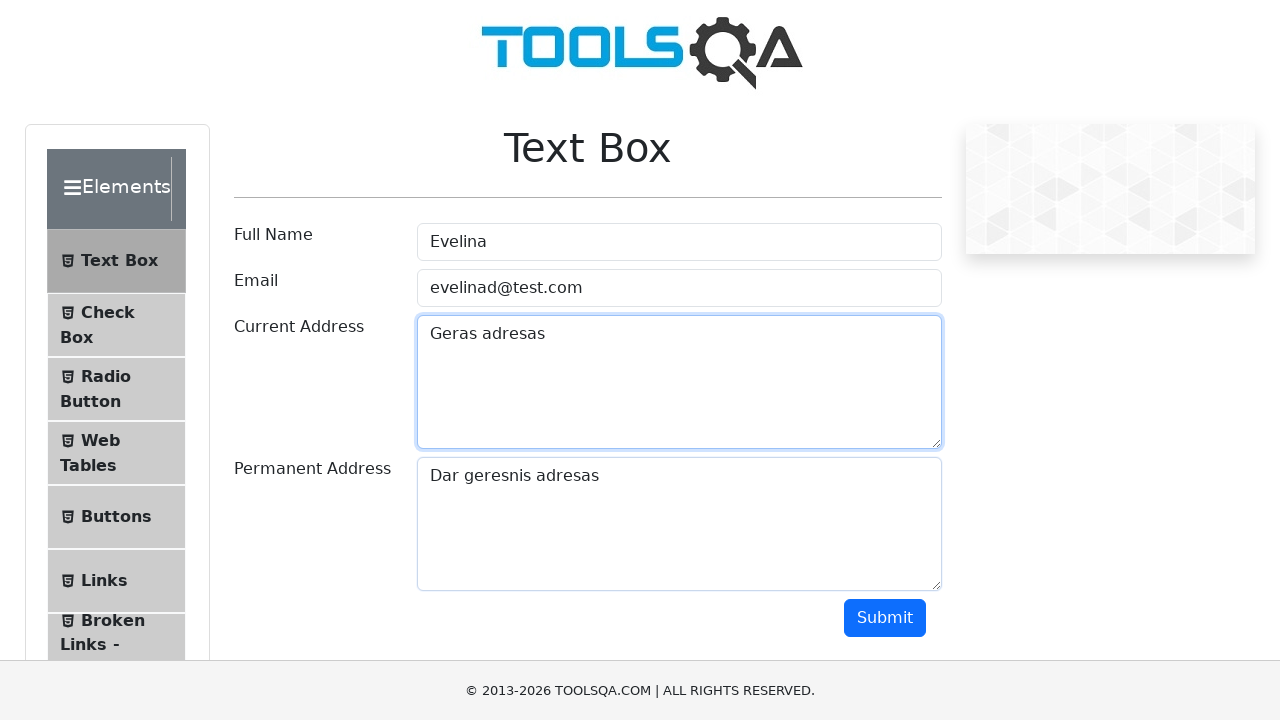

Clicked submit button to submit the form at (885, 618) on #submit
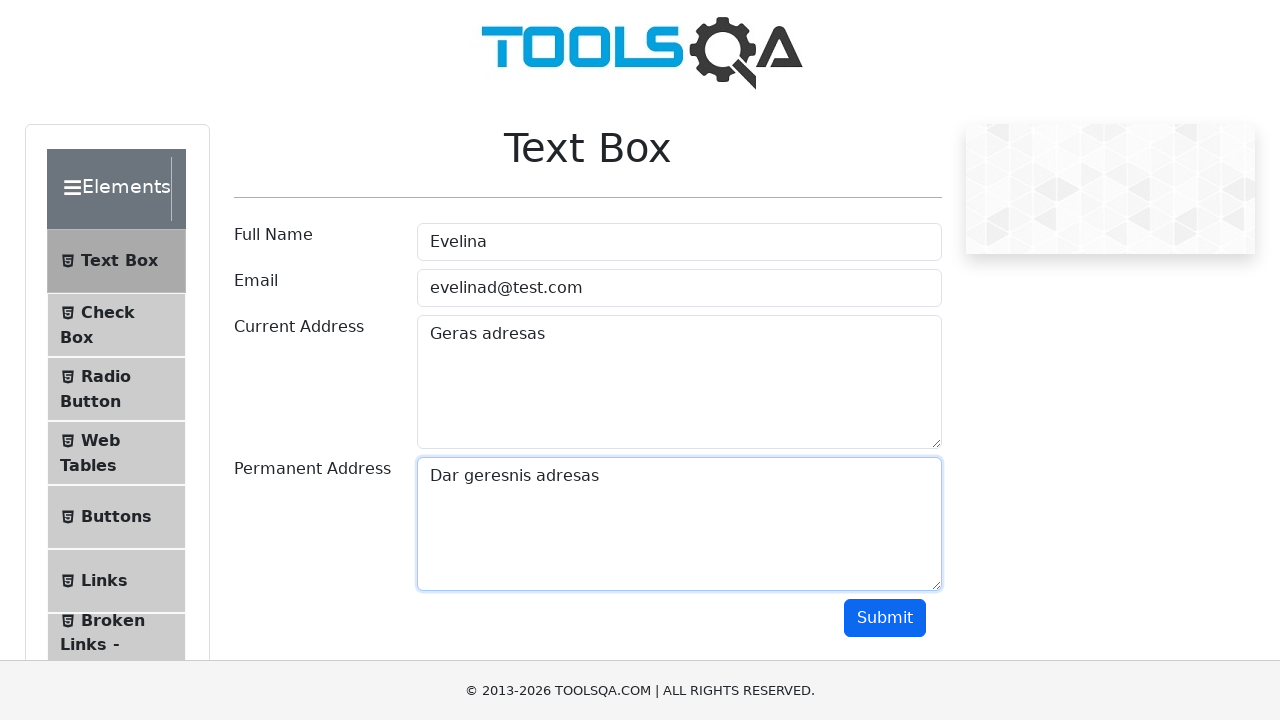

Verified name output field appeared
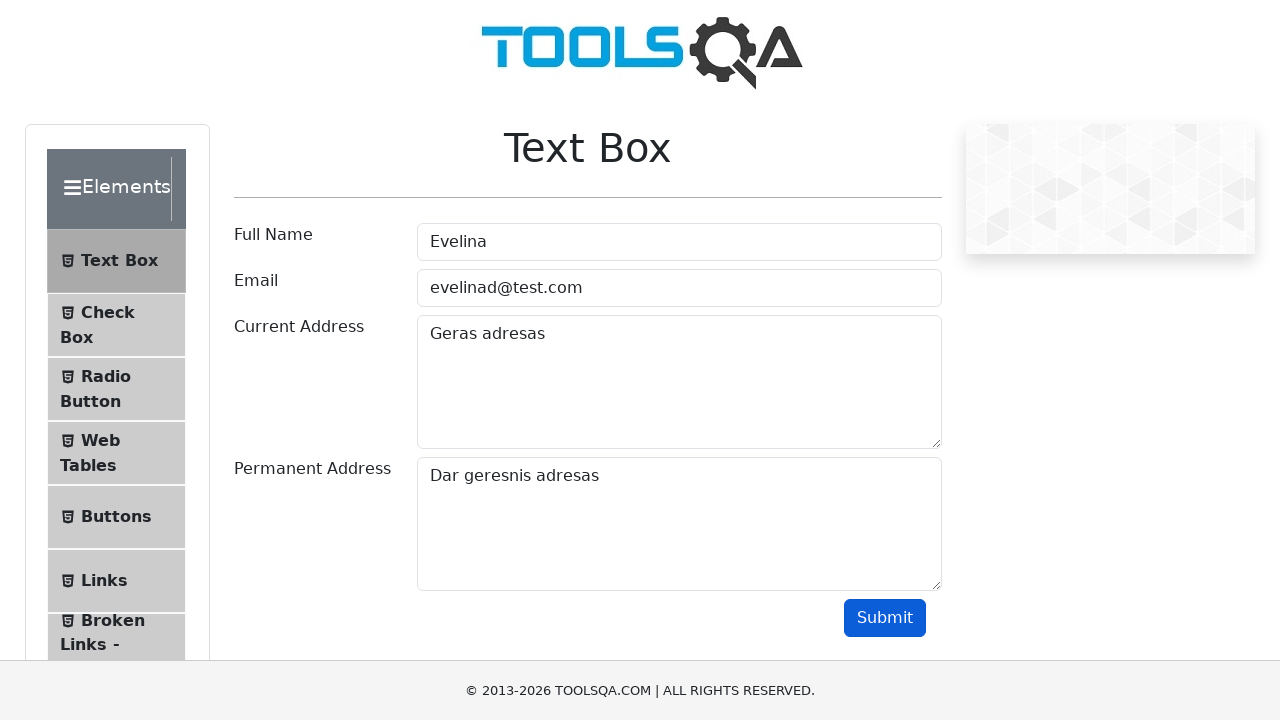

Verified email output field appeared
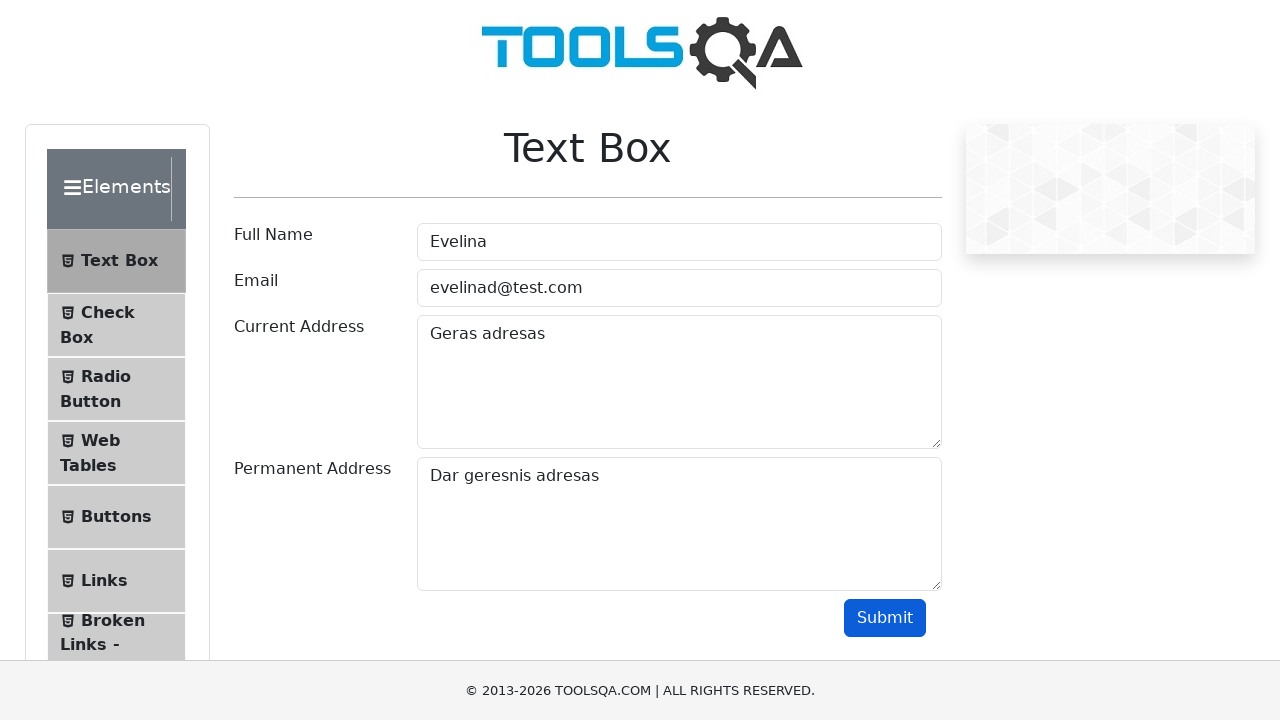

Verified current address output field appeared
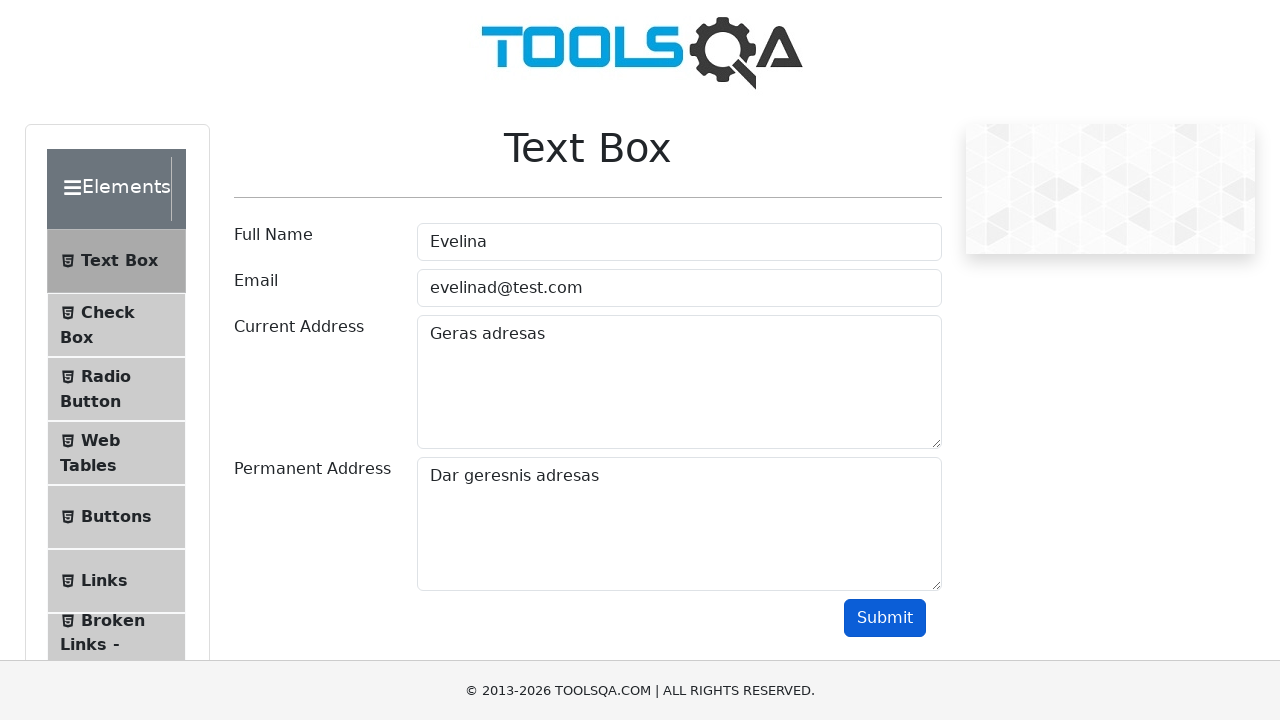

Verified permanent address output field appeared
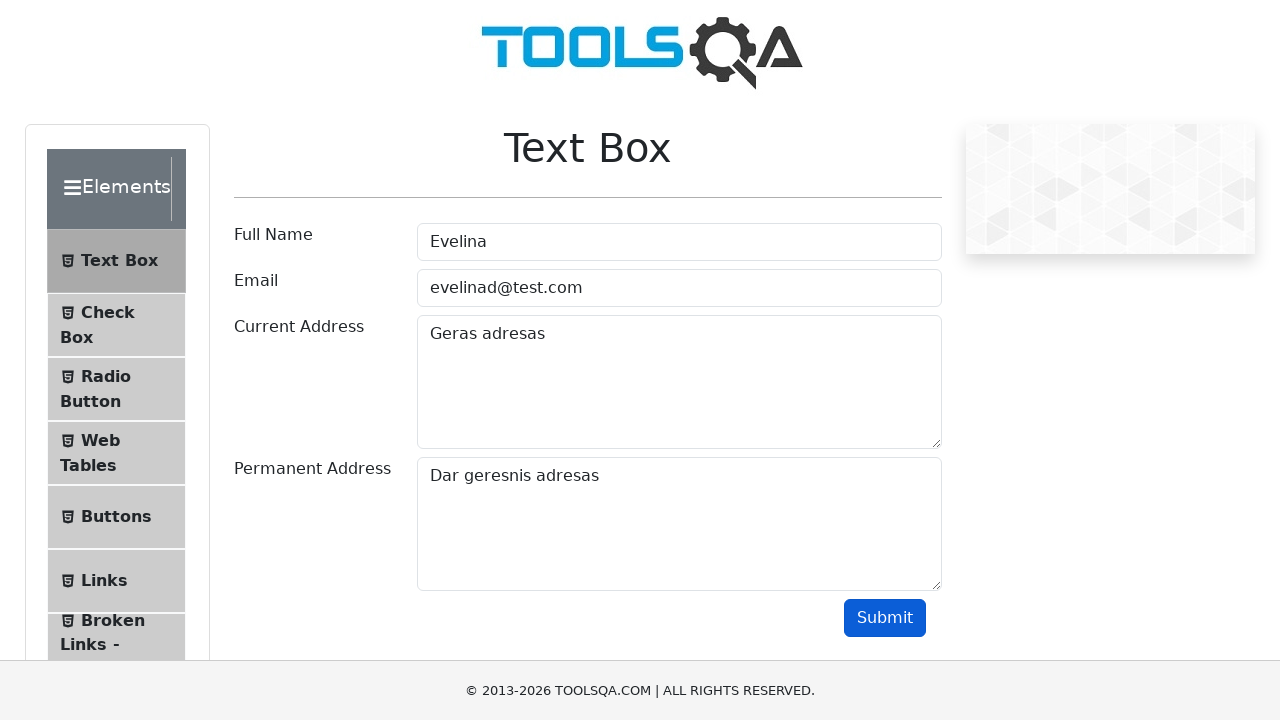

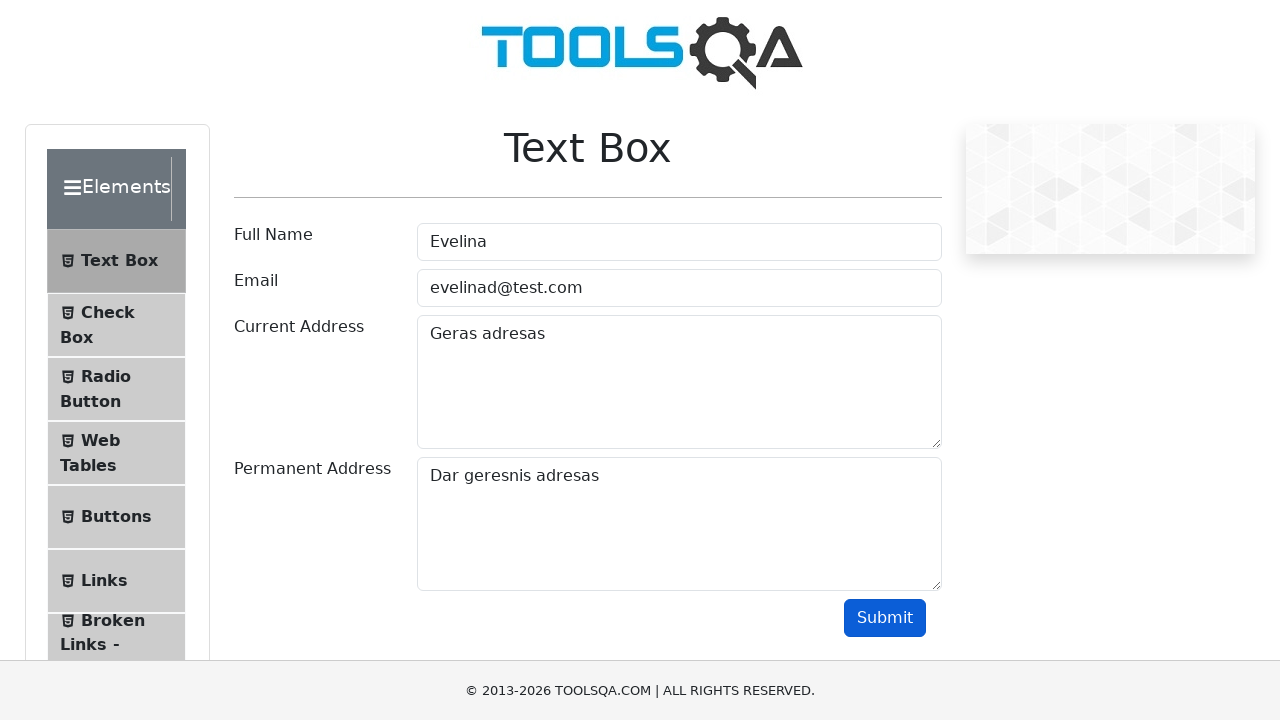